Tests interaction with HTML tables on W3Schools by scrolling to the table and verifying table data is present

Starting URL: https://www.w3schools.com/html/html_tables.asp

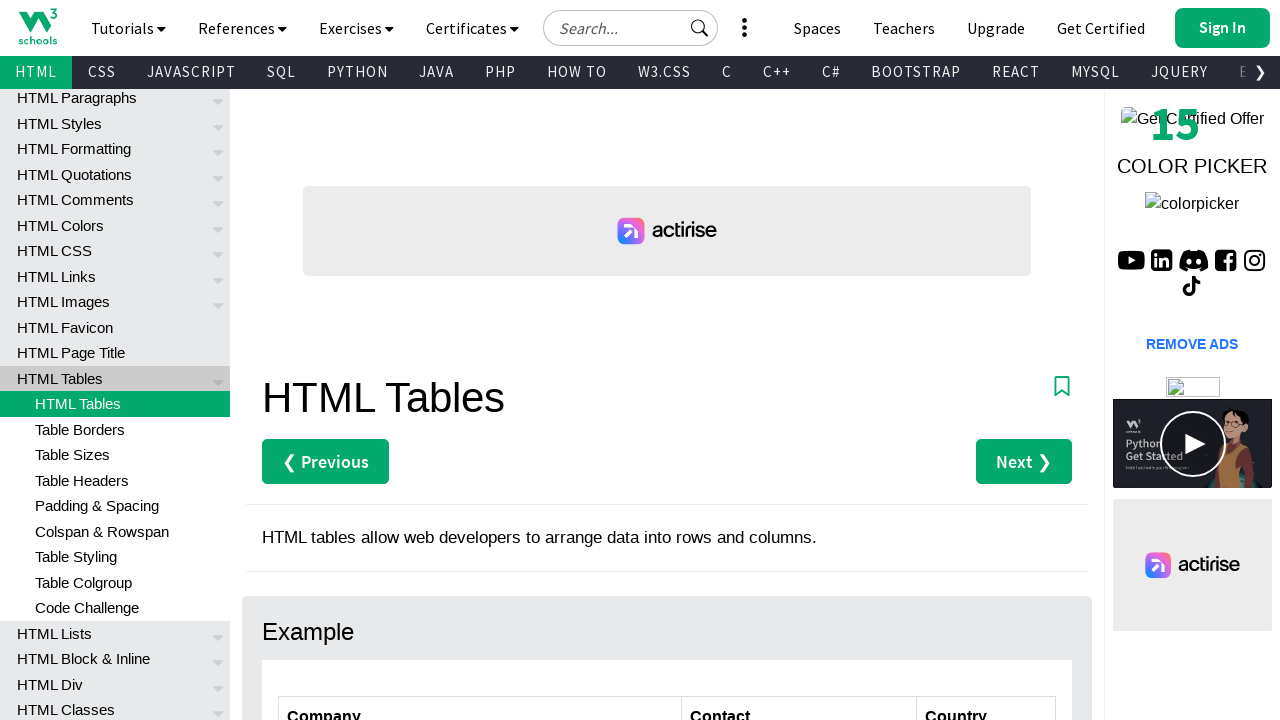

Scrolled down 300 pixels to make table visible
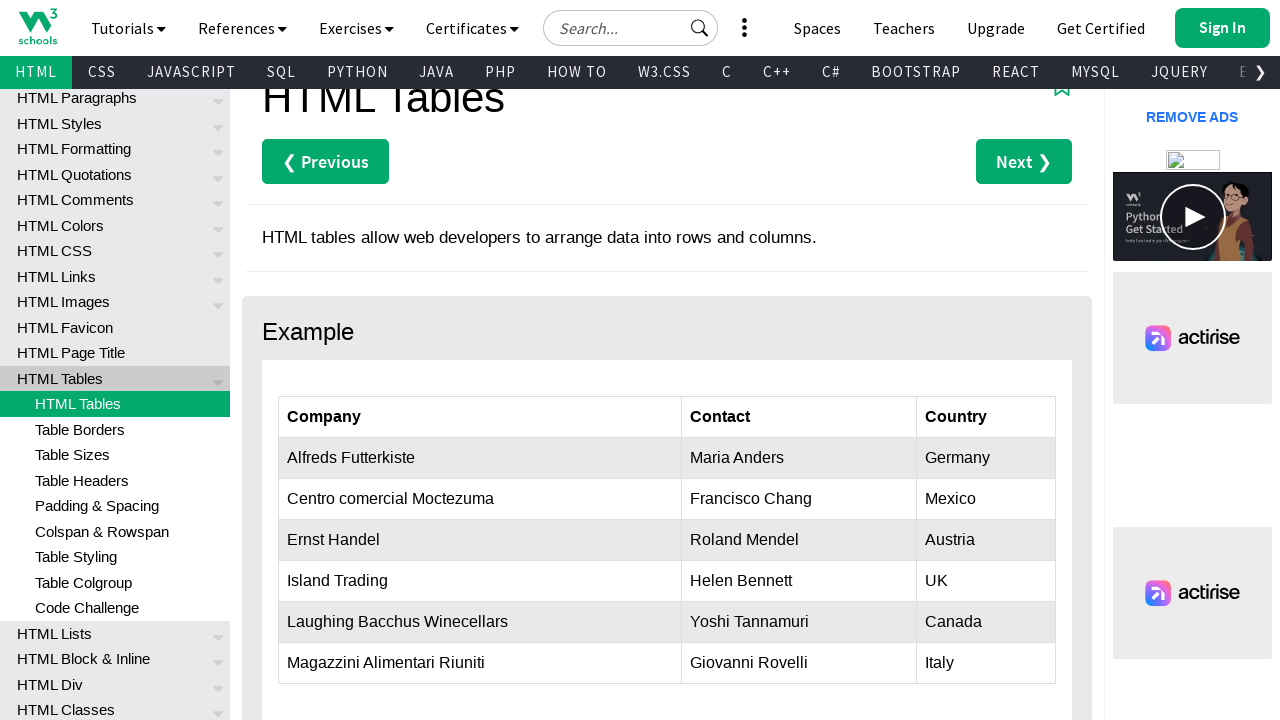

Customers table element is now visible
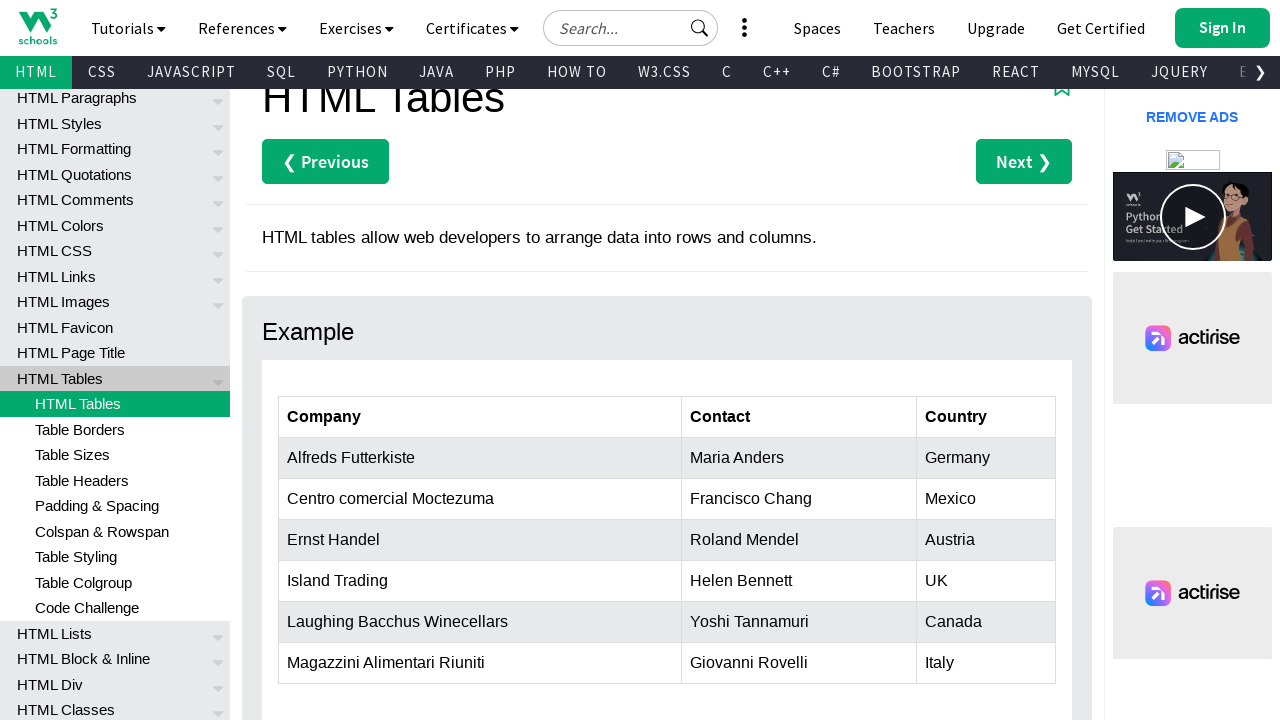

Table data cells are present in the table body
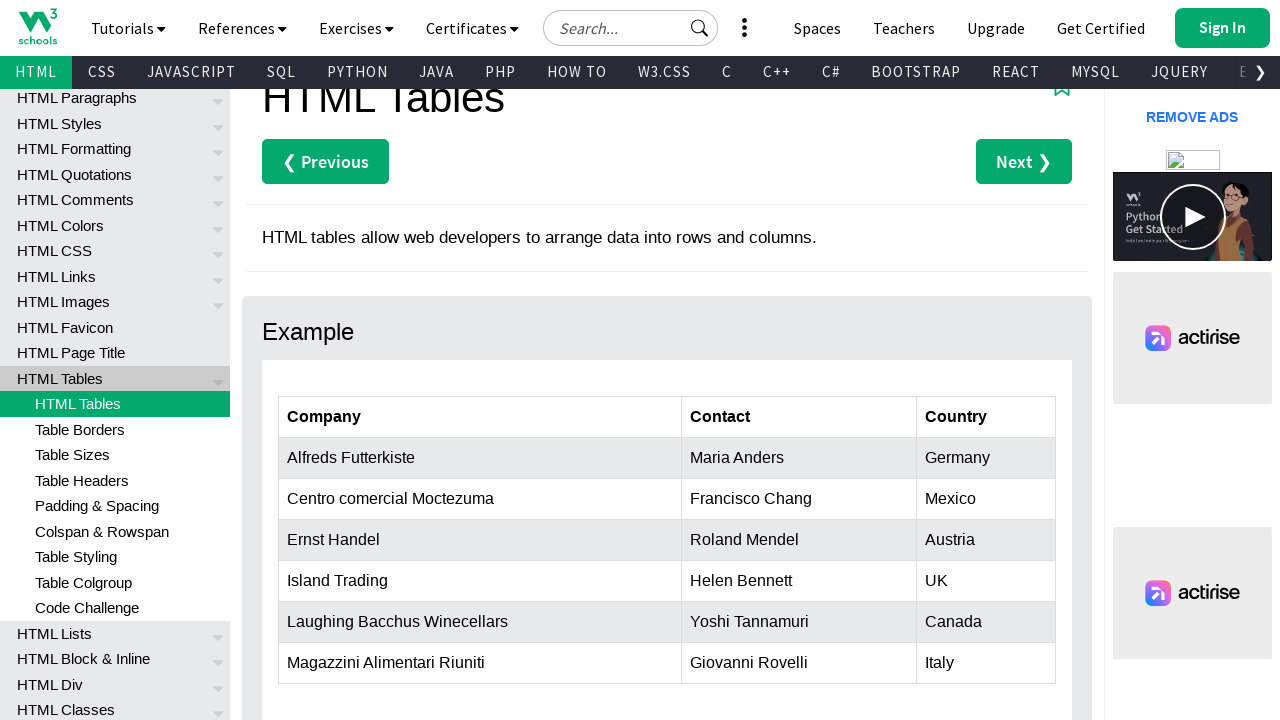

First data row in table is present
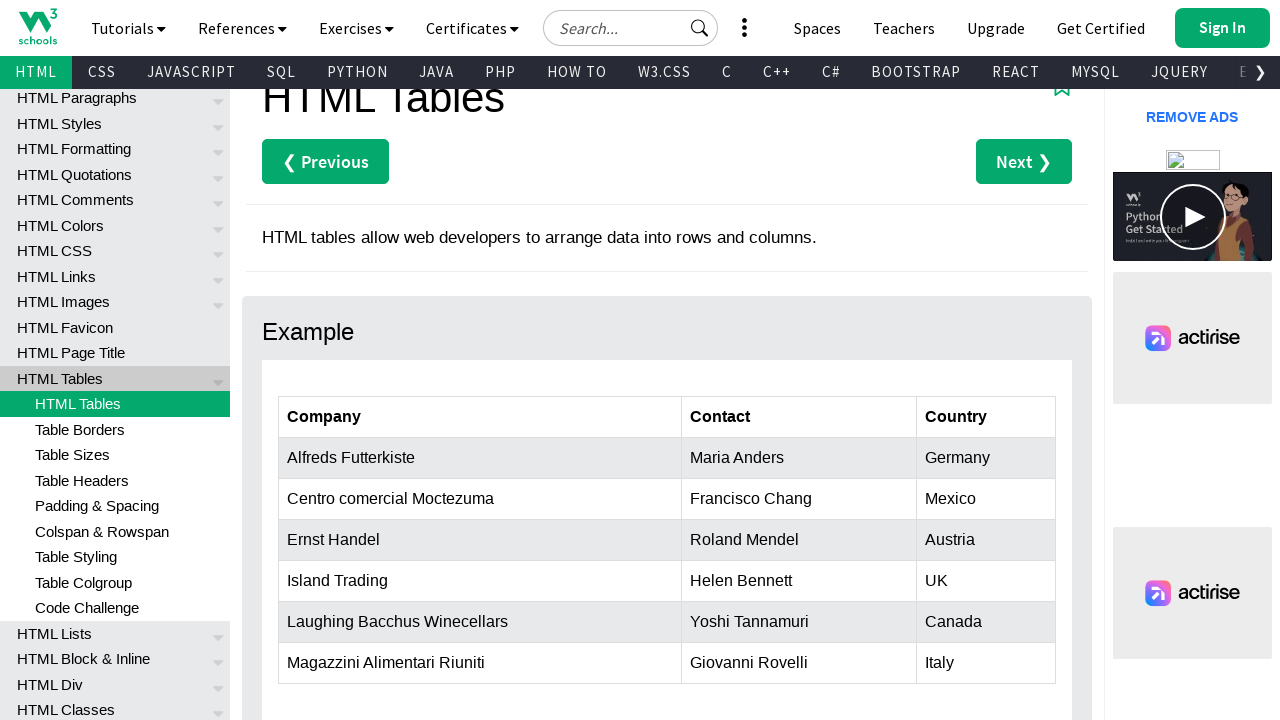

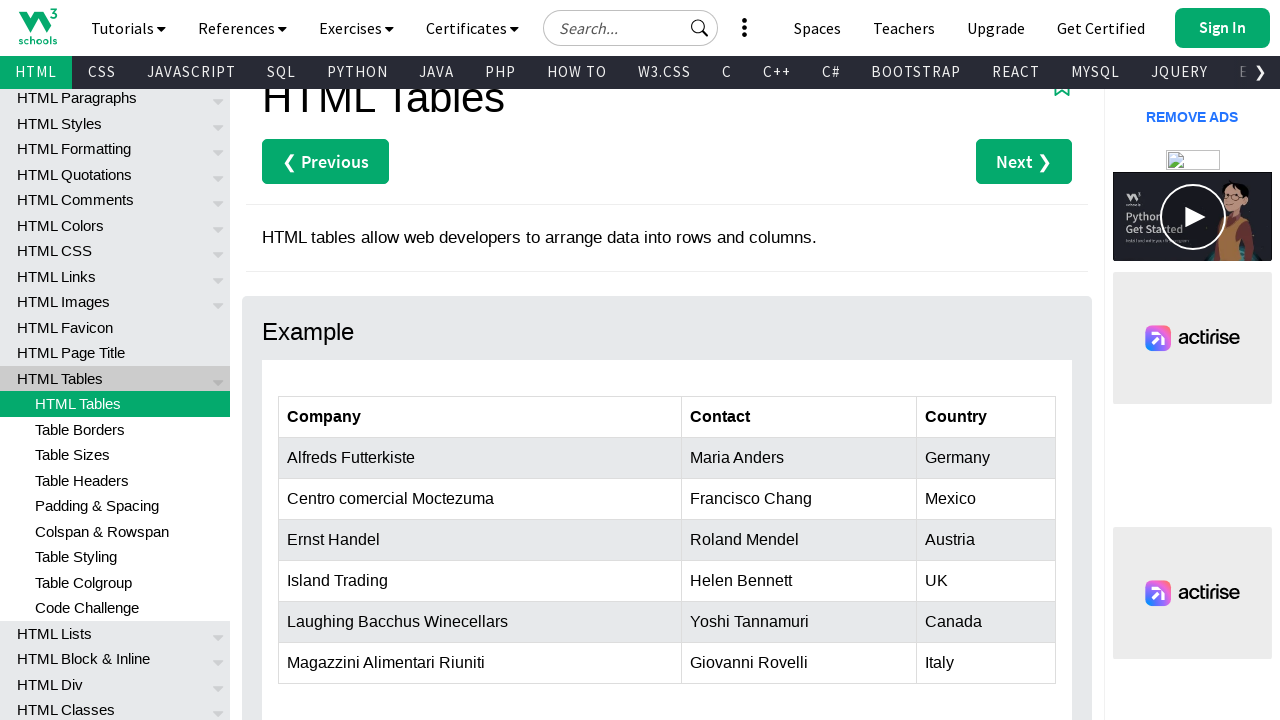